Tests navigation on the Microsoft India website by clicking on a shell menu item (likely a main navigation element)

Starting URL: https://www.microsoft.com/en-in

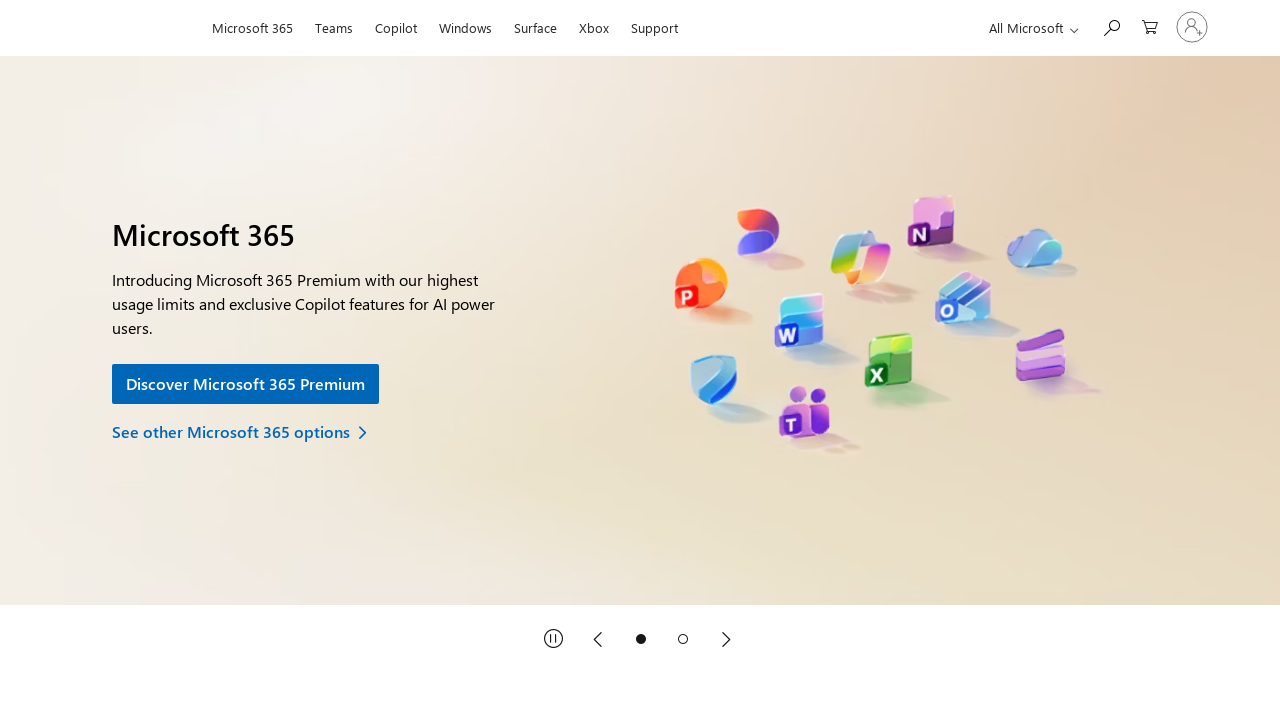

Clicked on shell menu item to navigate at (466, 25) on a#shellmenu_3
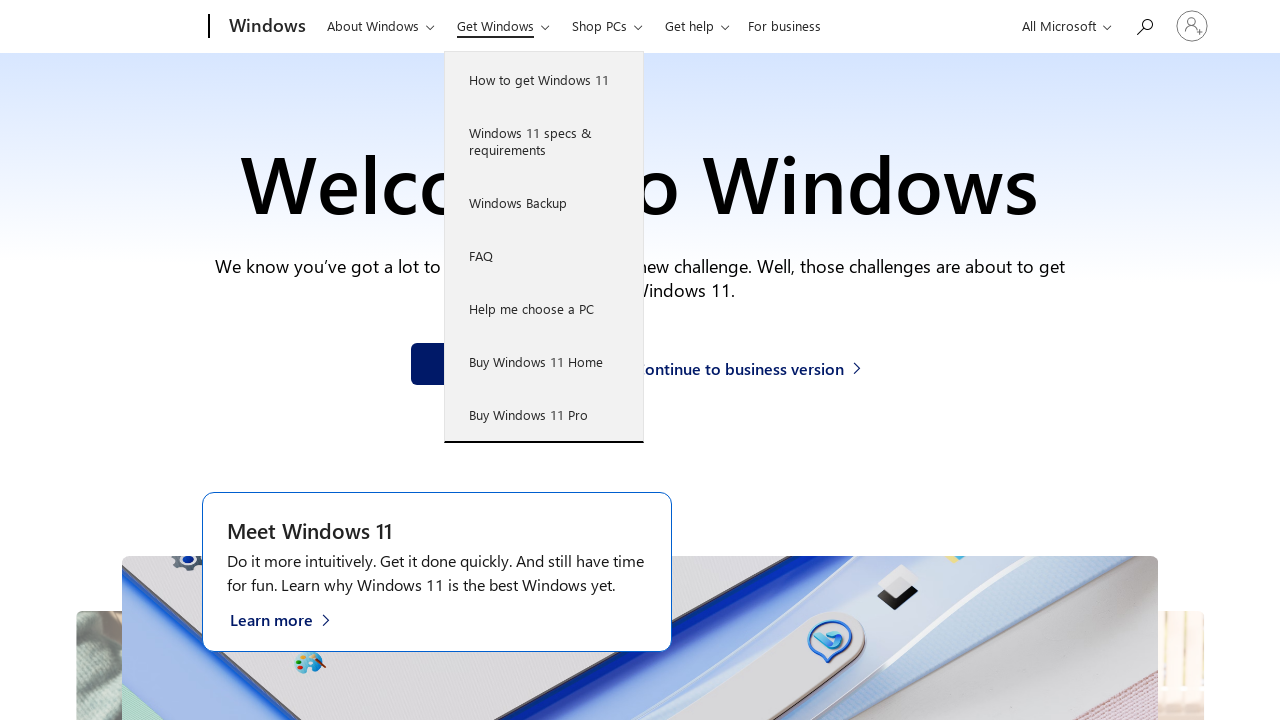

Waited for page to load completely (networkidle)
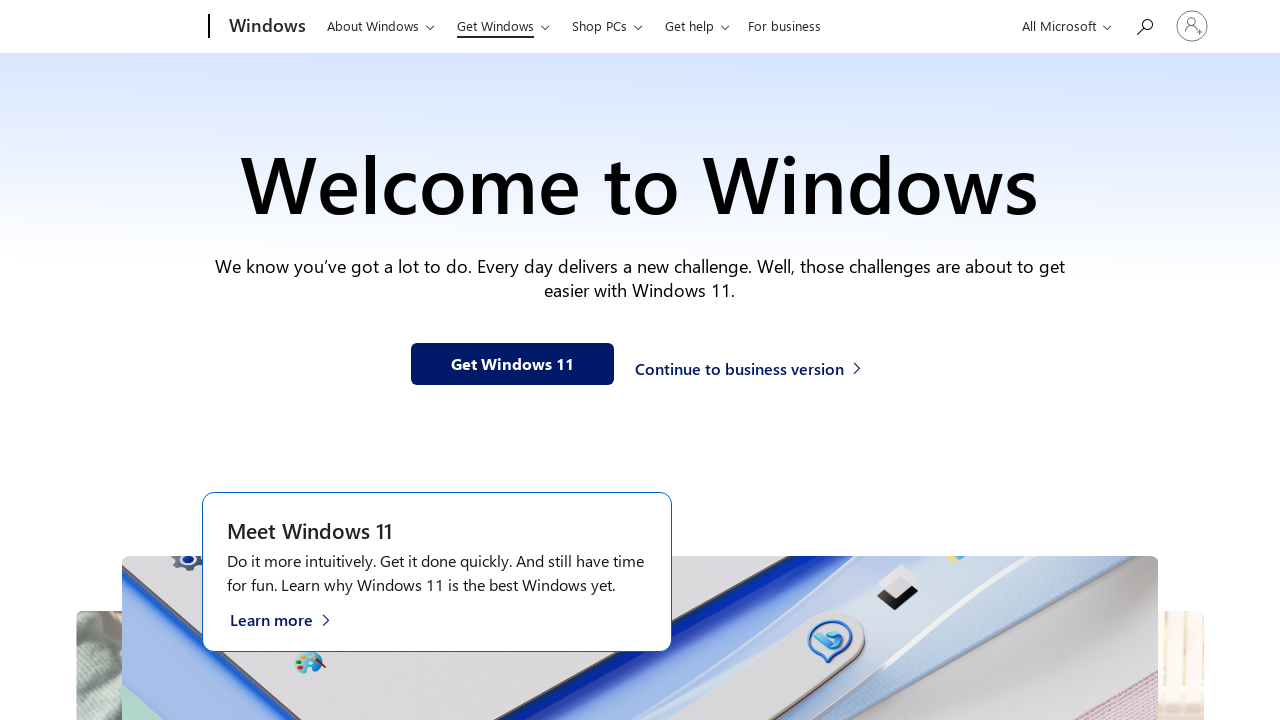

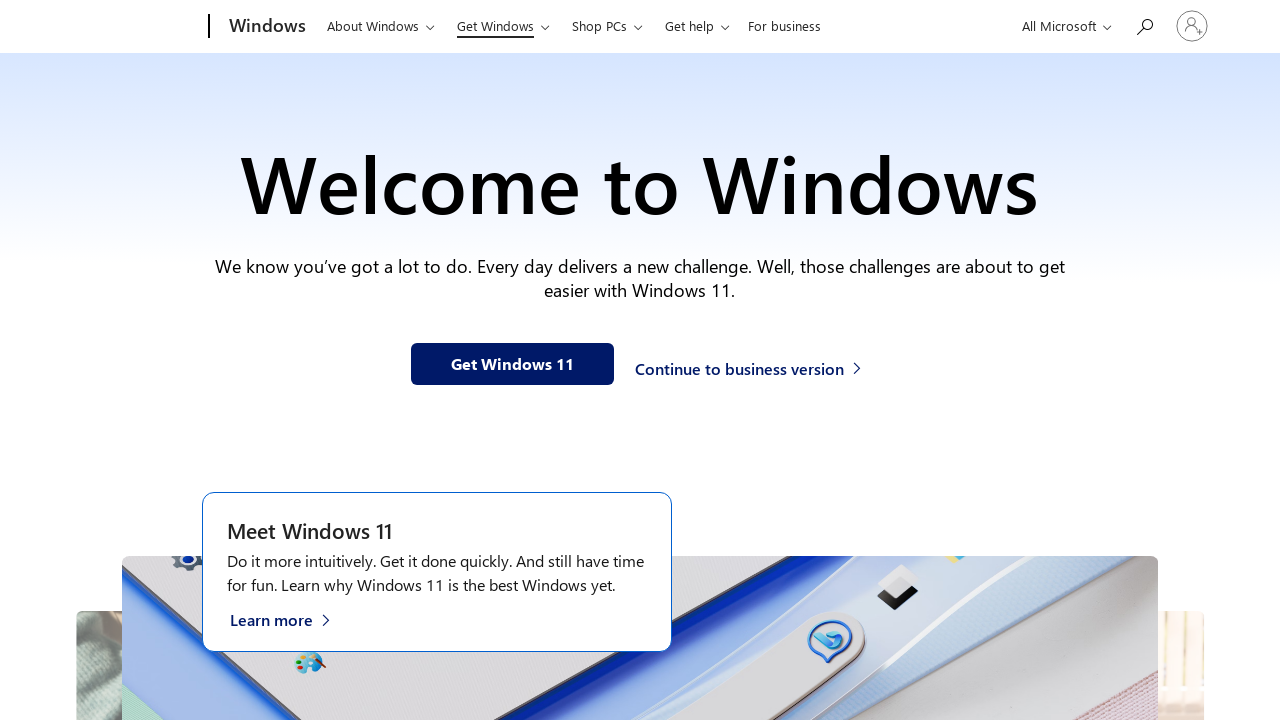